Tests Google Translate by entering text and waiting for the translation output to appear

Starting URL: https://translate.google.com/?hl=zh-CN

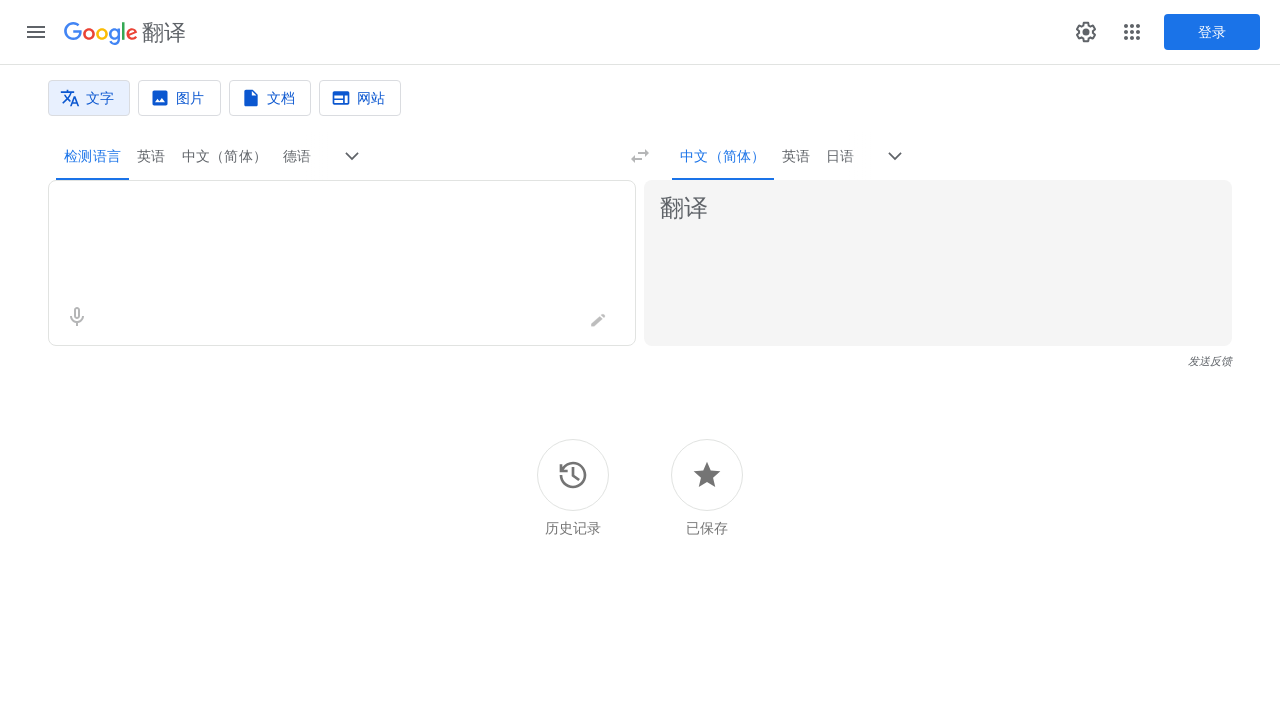

Waited for translation input textarea to load
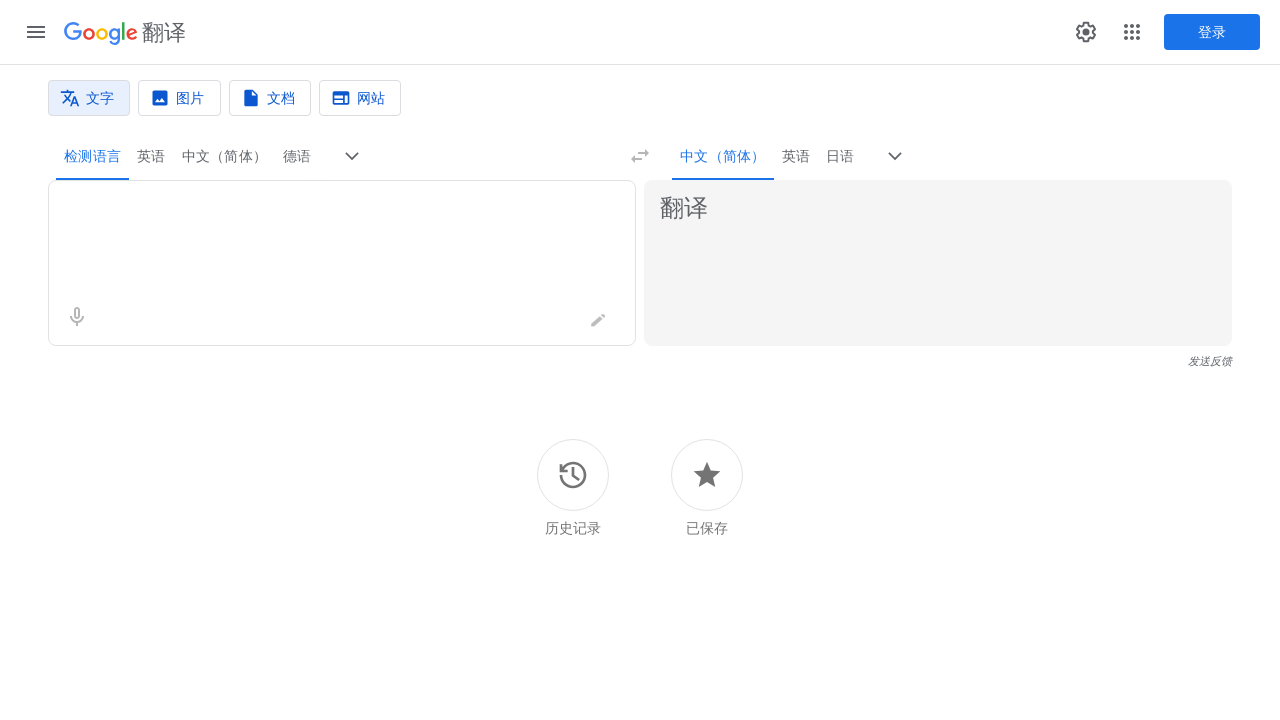

Entered text 'please Translate it, GPT3' in the translation input field on textarea.er8xn
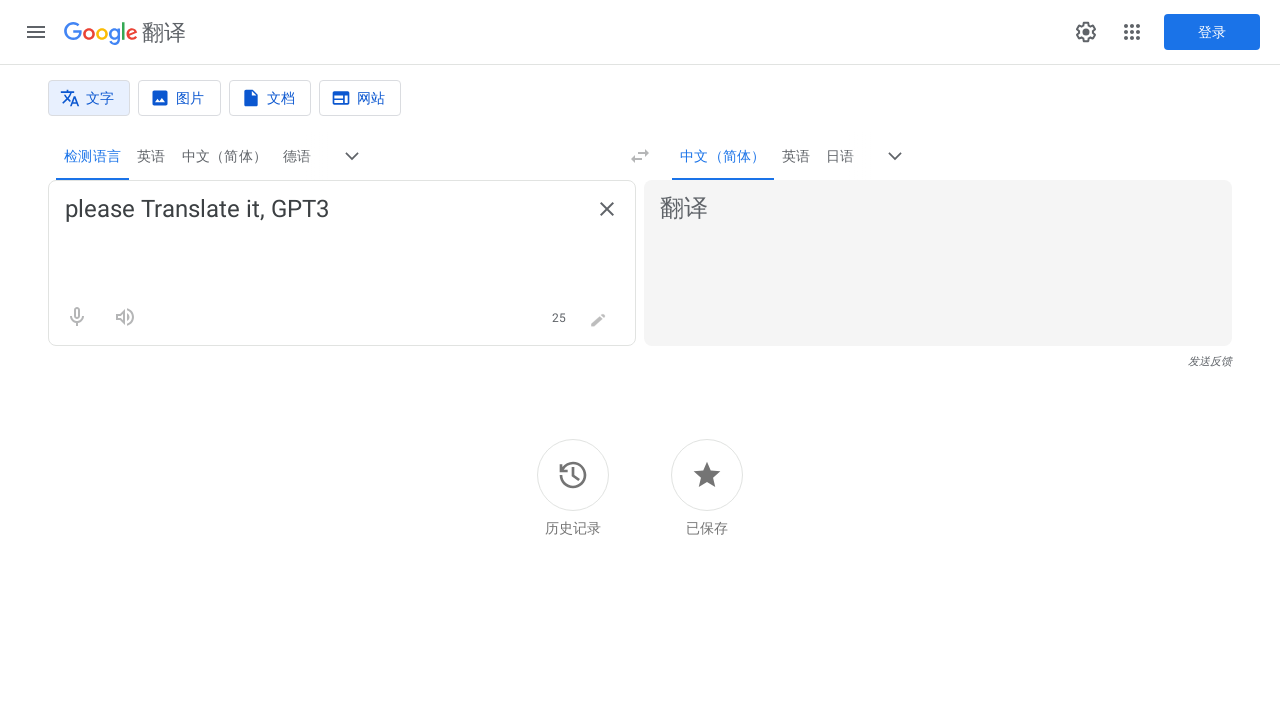

Translation output appeared on the page
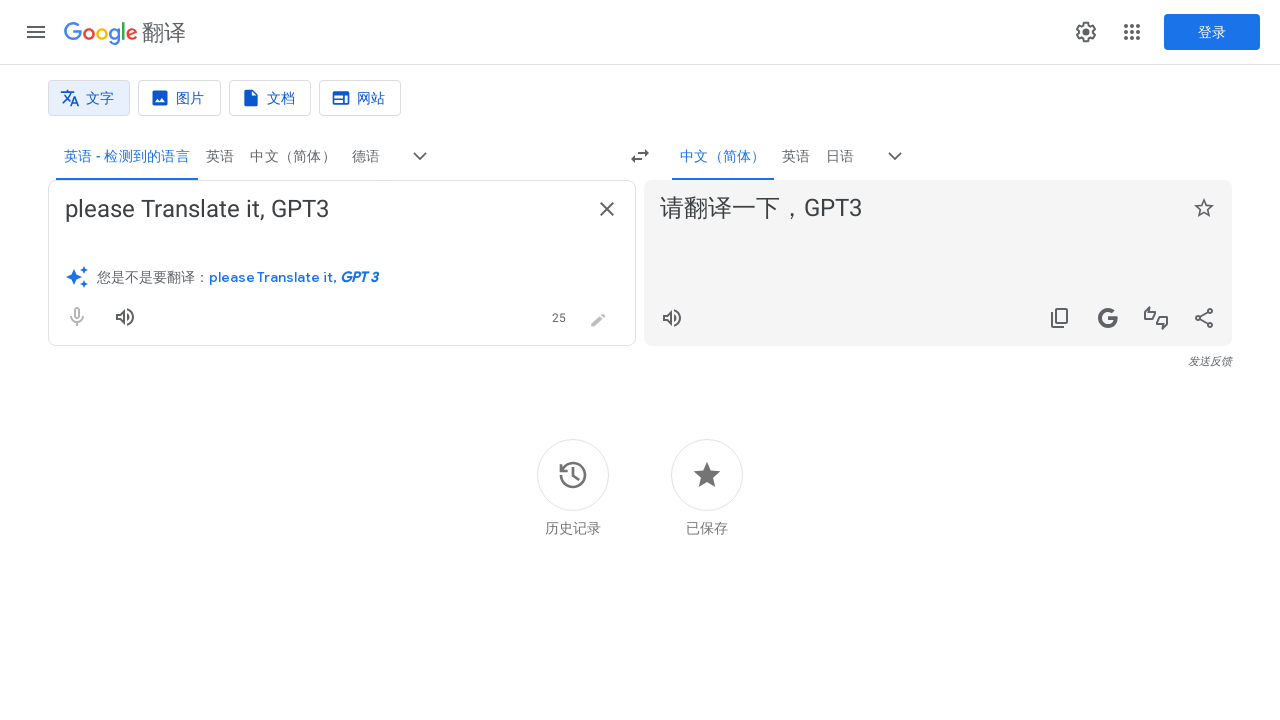

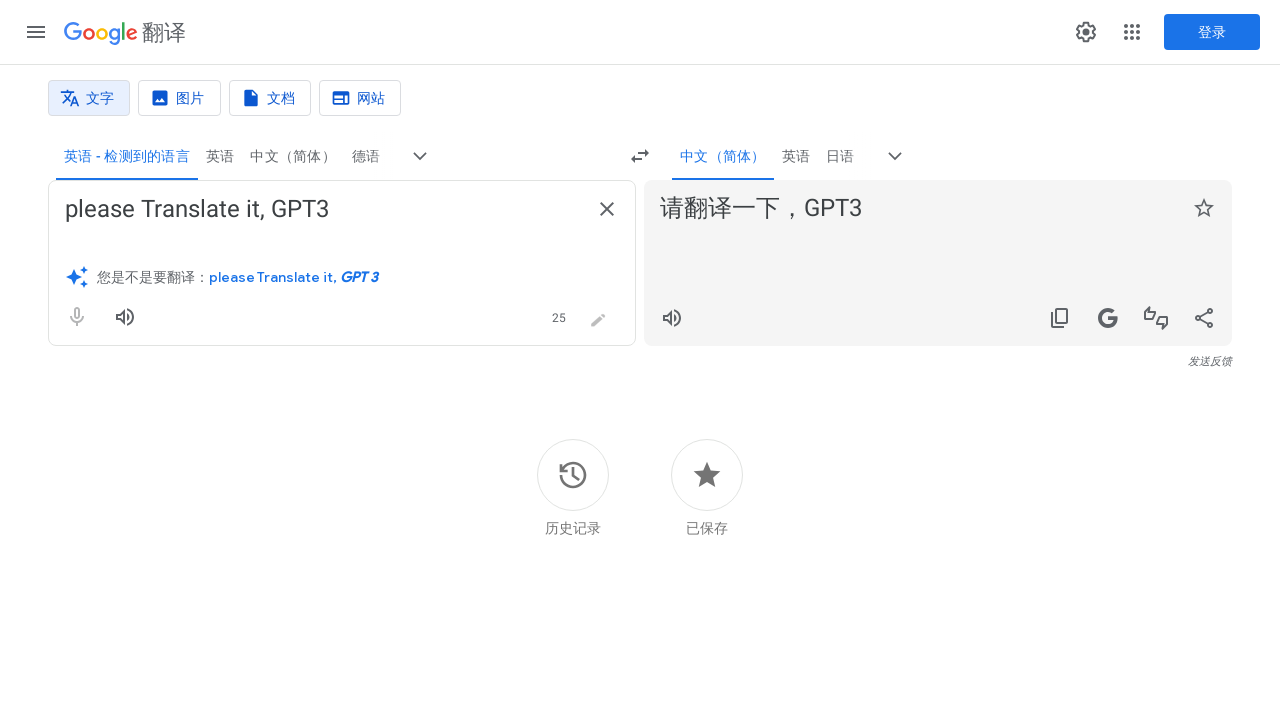